Tests the date picker functionality on a practice form by selecting a specific date (April 15, 1981) from year, month, and day dropdowns, then verifies the selected date is displayed correctly.

Starting URL: https://demoqa.com/automation-practice-form

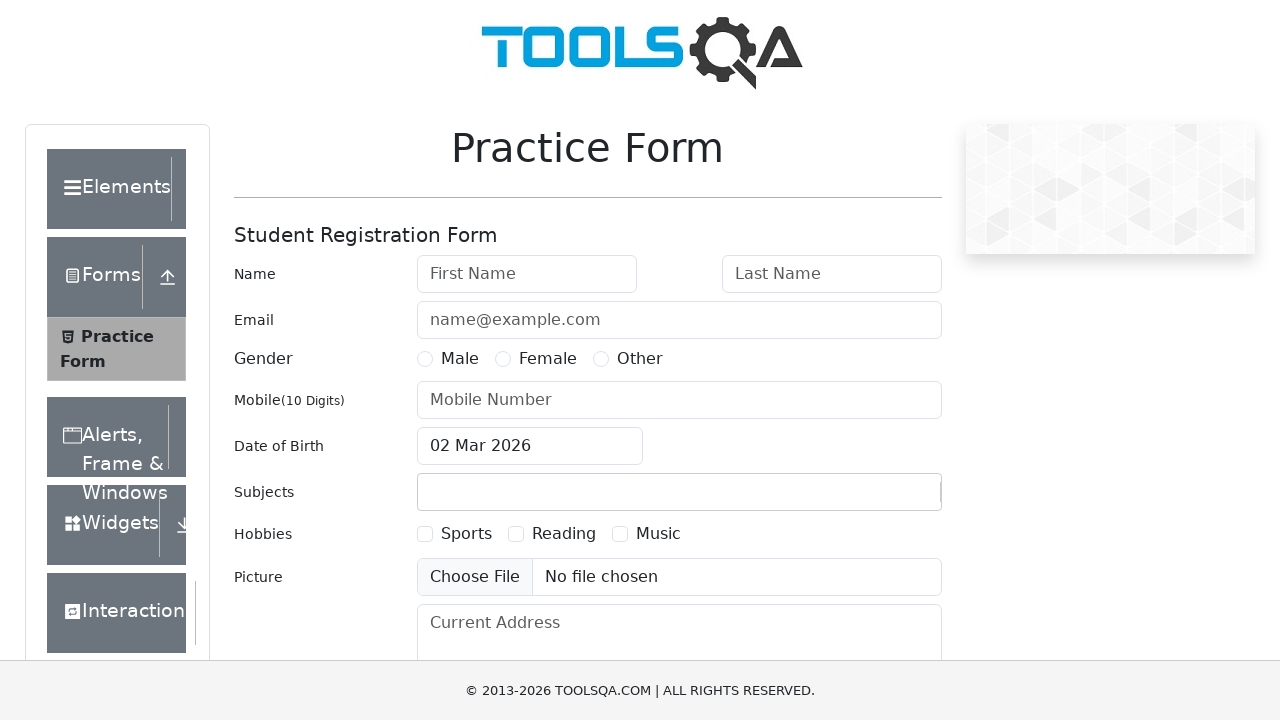

Waited for first name input to be visible
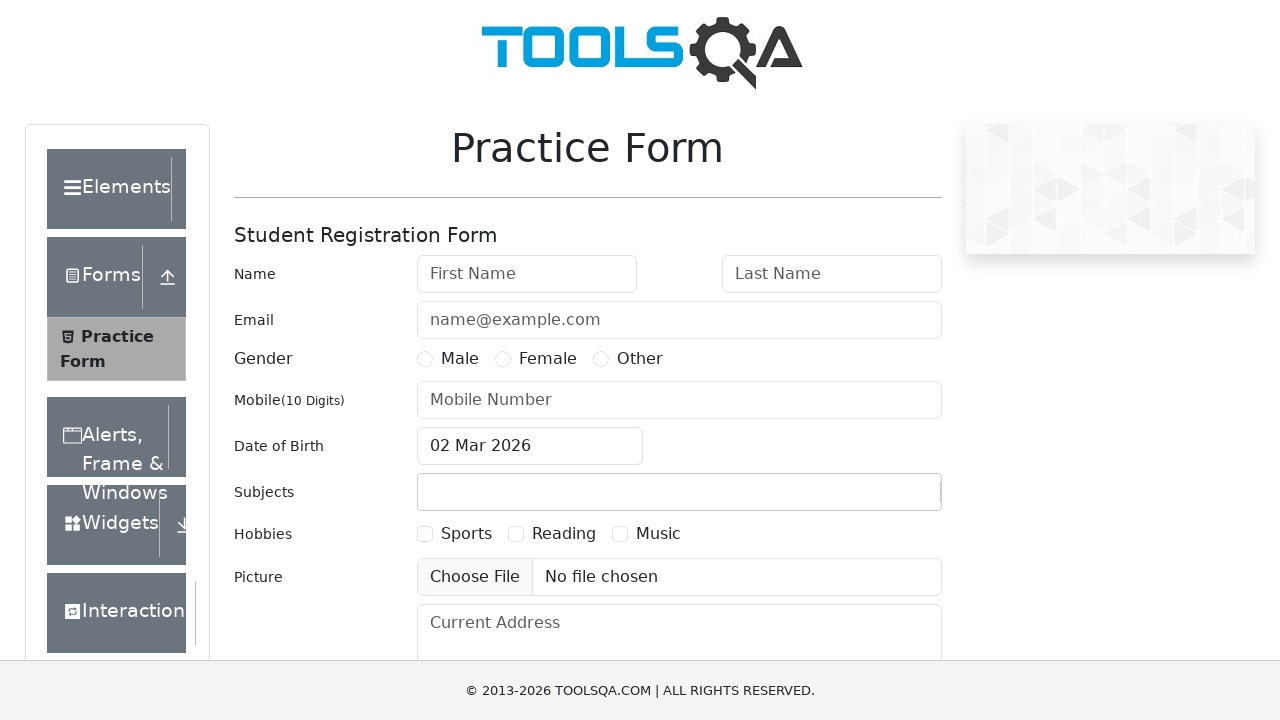

Waited for last name input to be visible
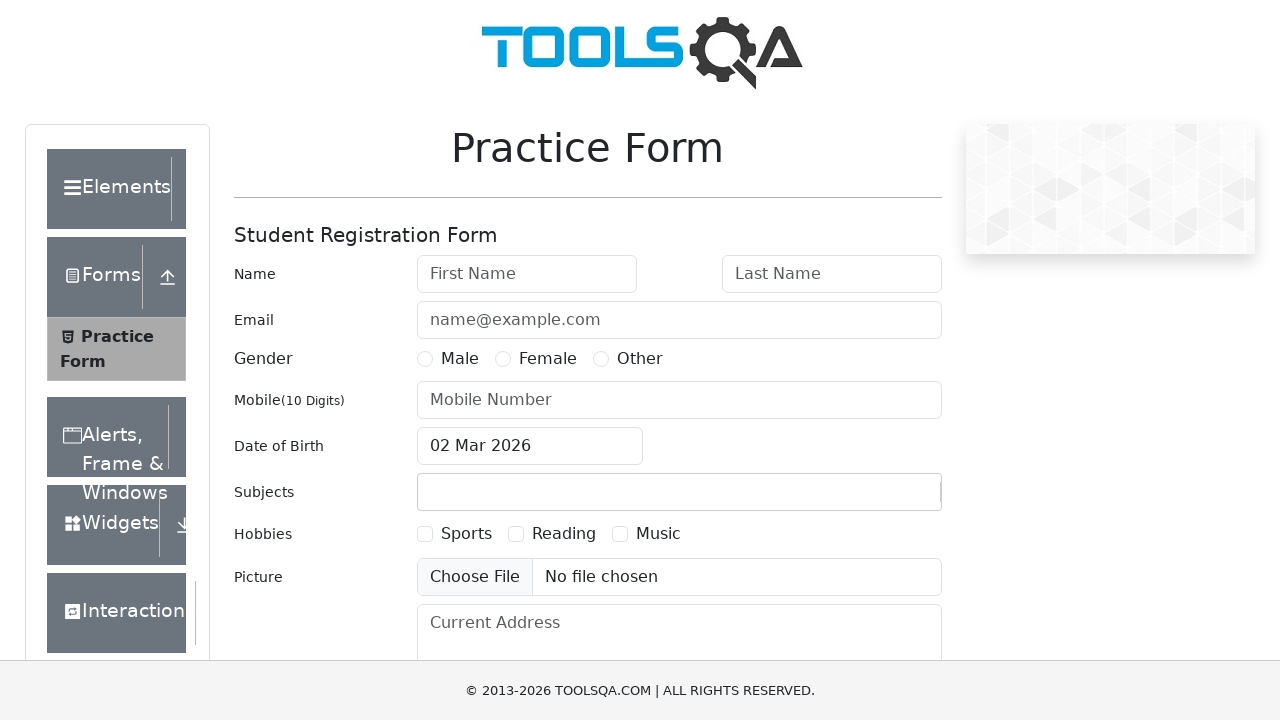

Waited for email input to be visible
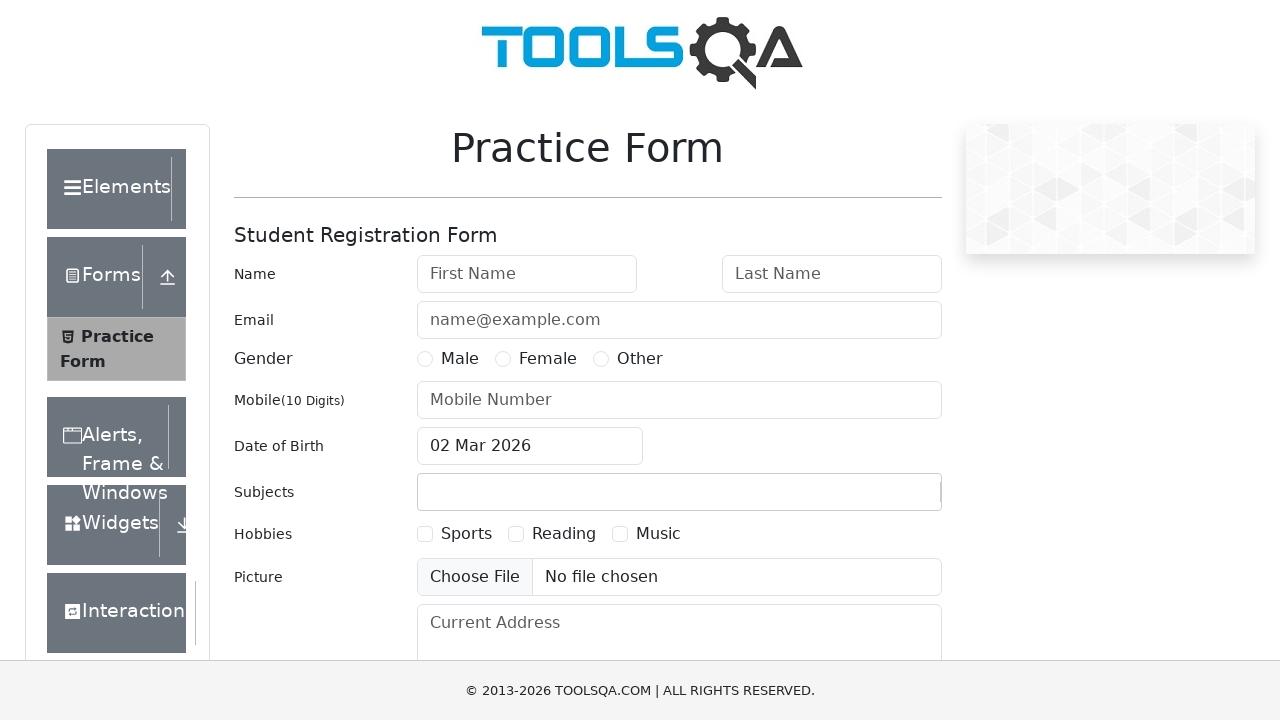

Waited for gender radio button to be visible
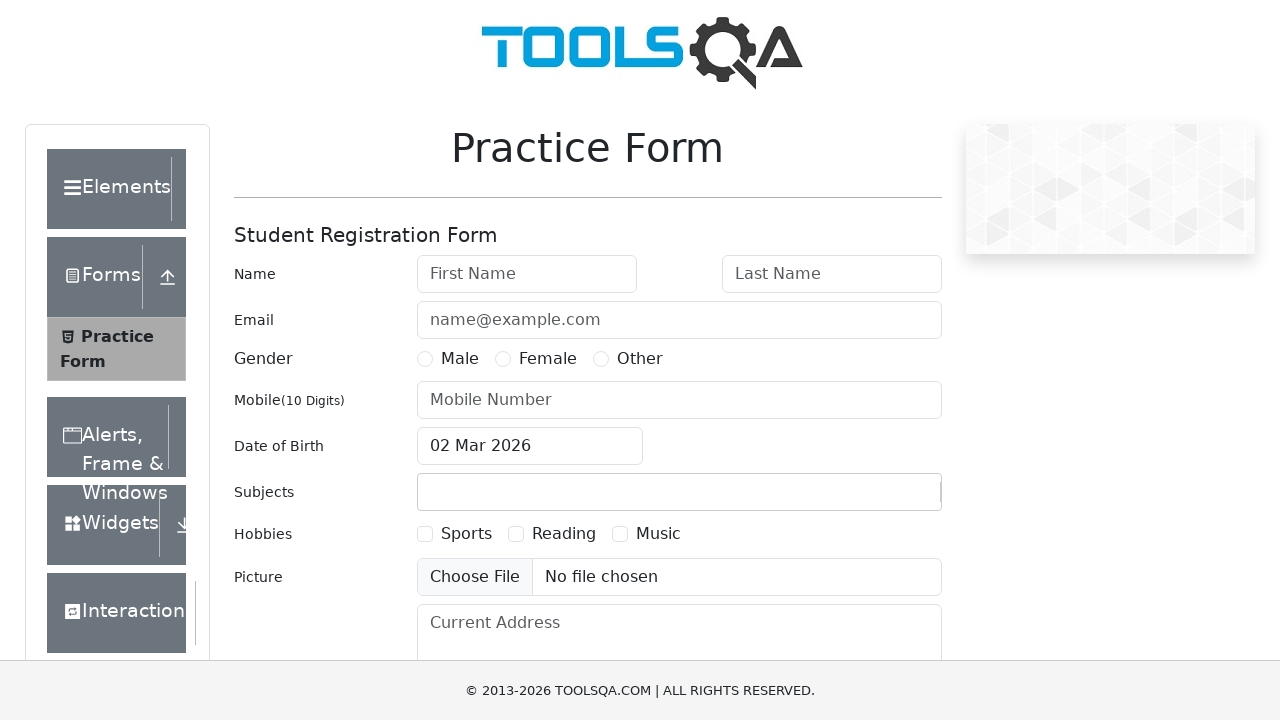

Waited for date of birth input to be visible
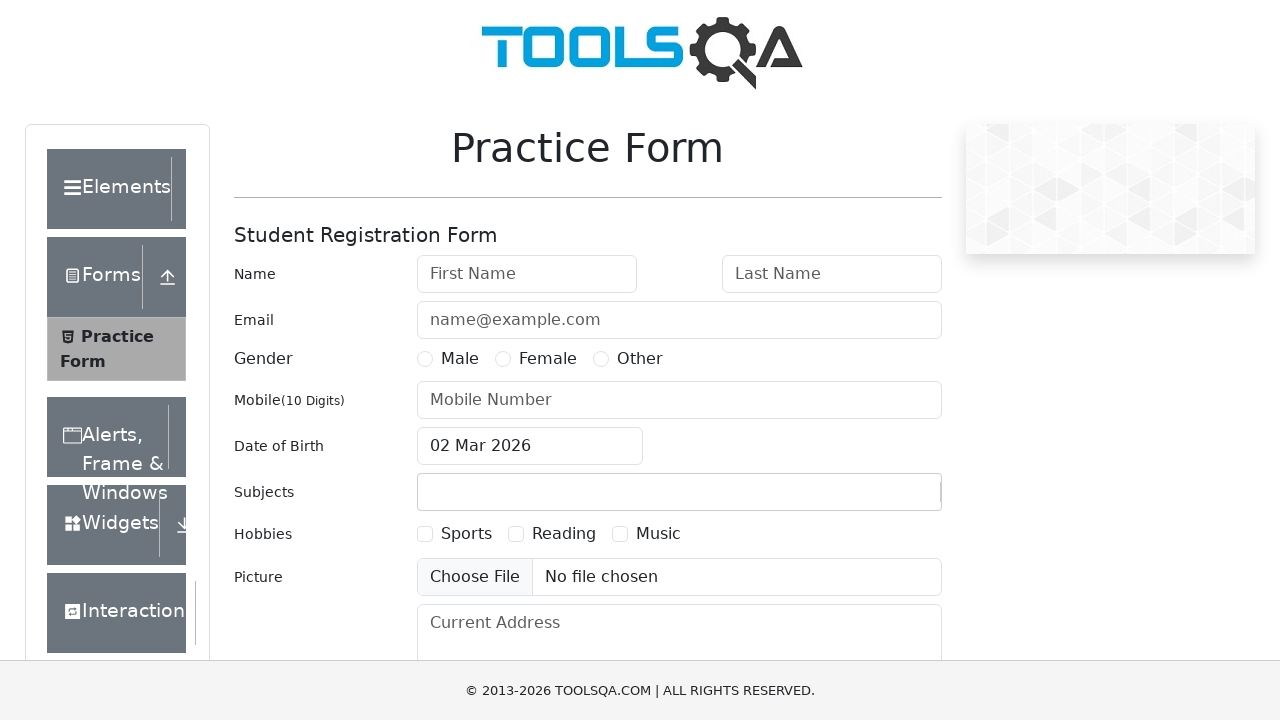

Waited for user number input to be visible
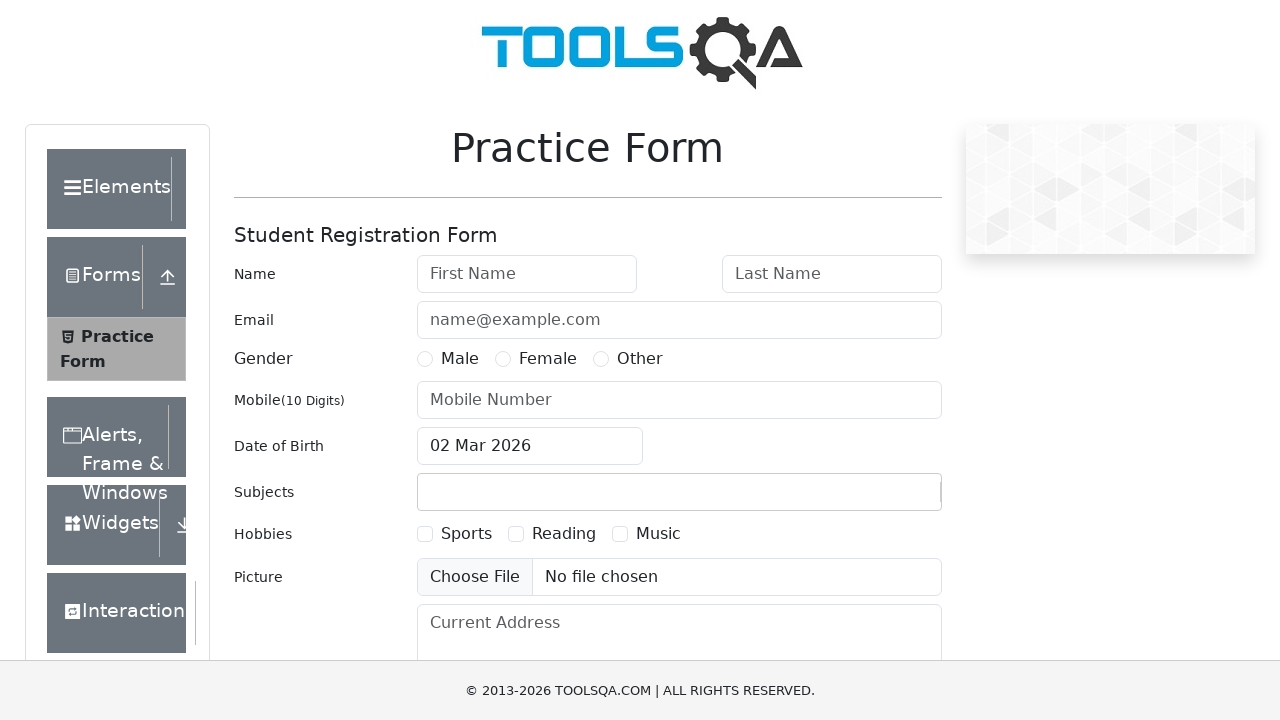

Clicked on date of birth input to open date picker at (530, 446) on #dateOfBirthInput
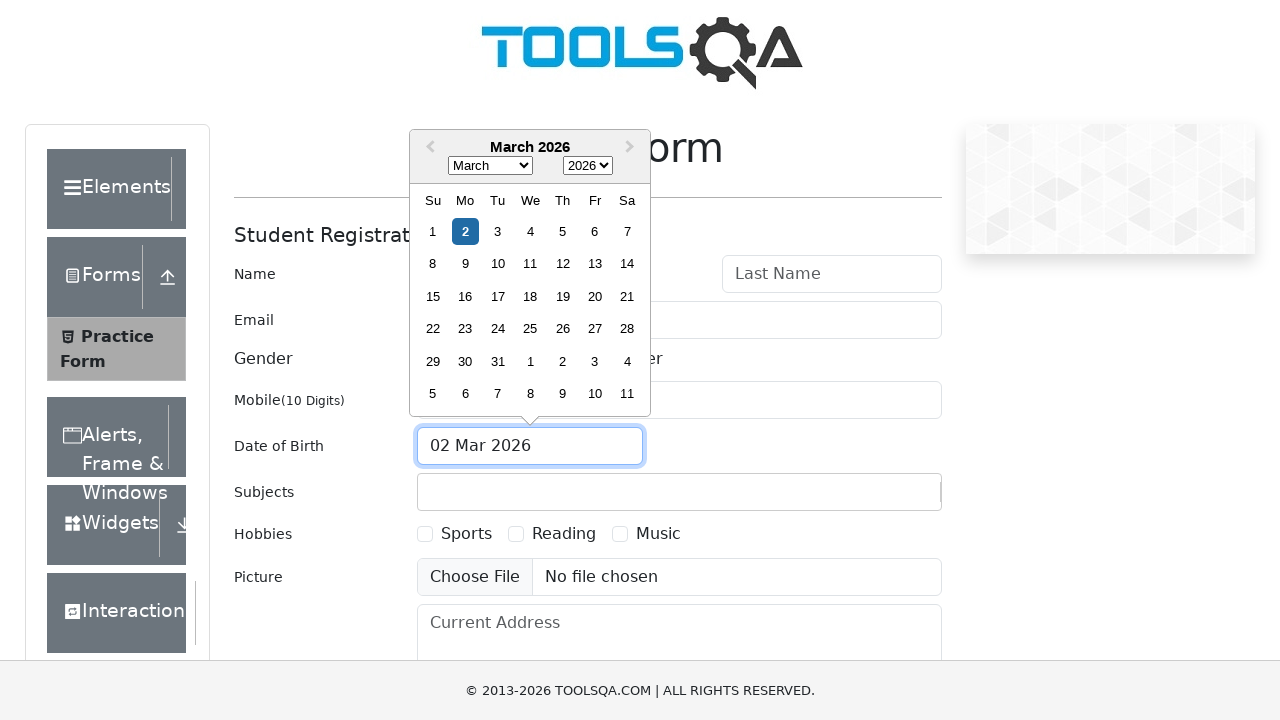

Waited for year dropdown to be visible in date picker
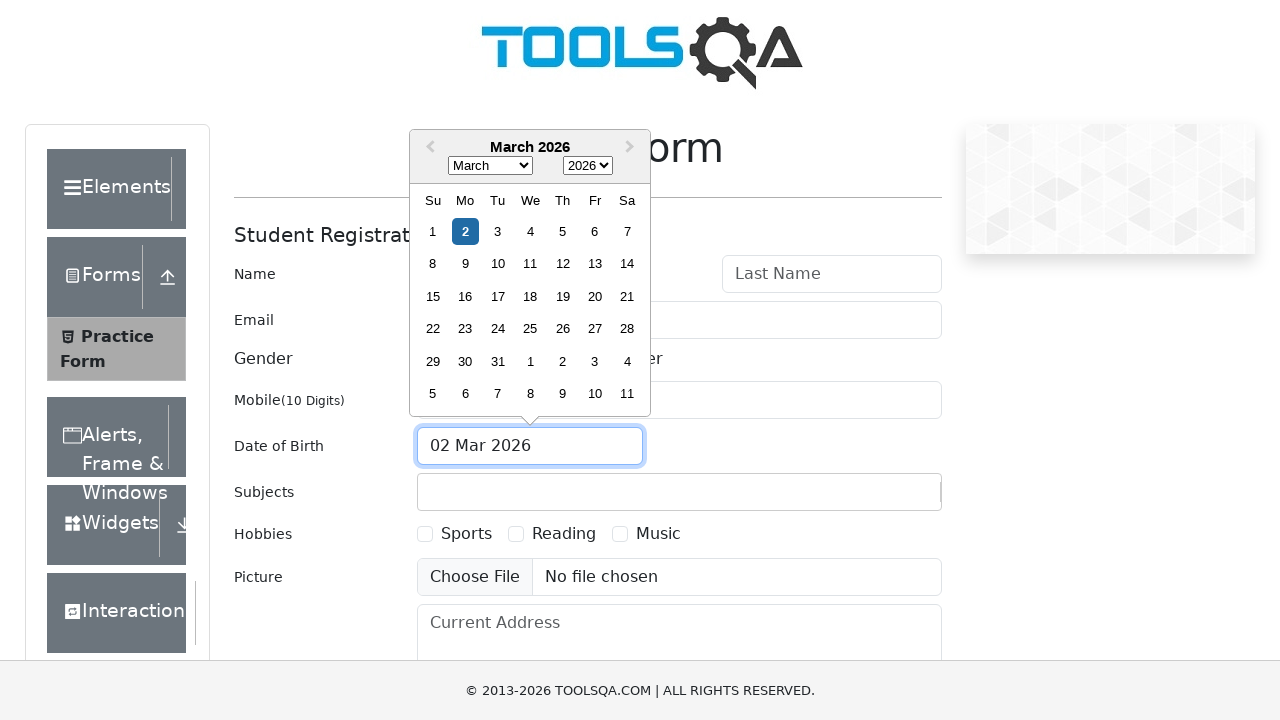

Waited for month dropdown to be visible in date picker
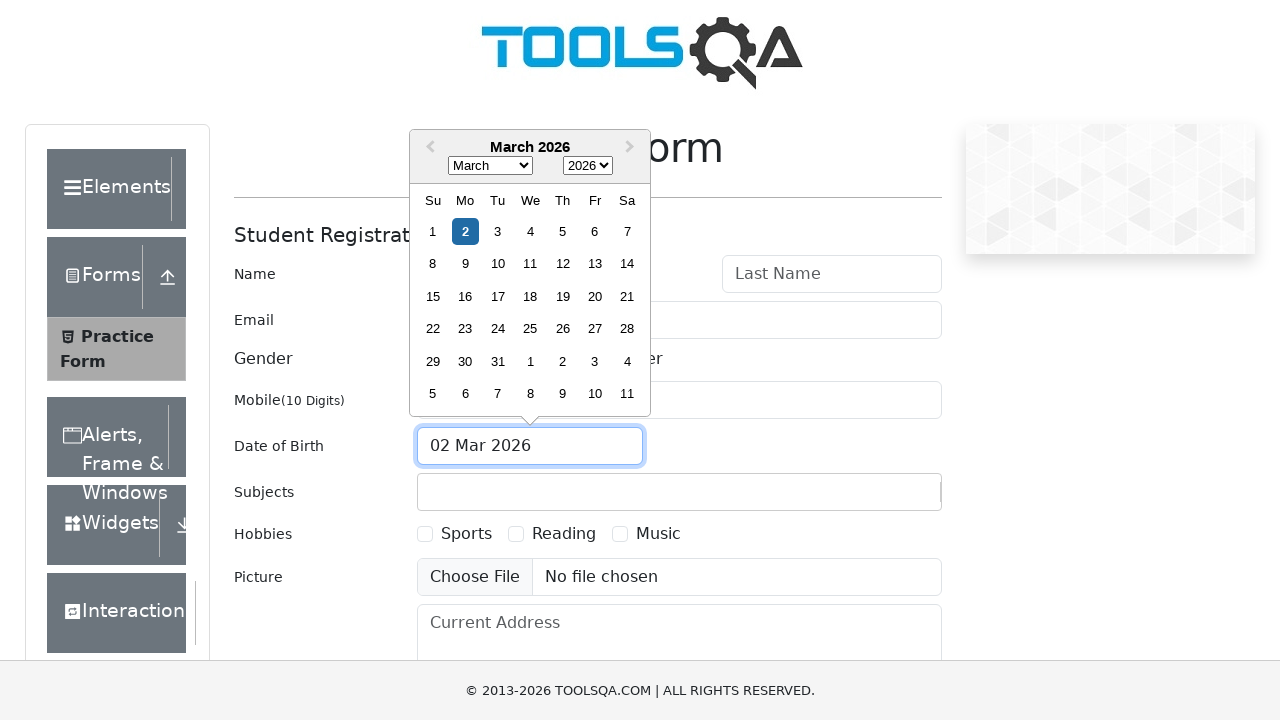

Waited for calendar weeks to be visible in date picker
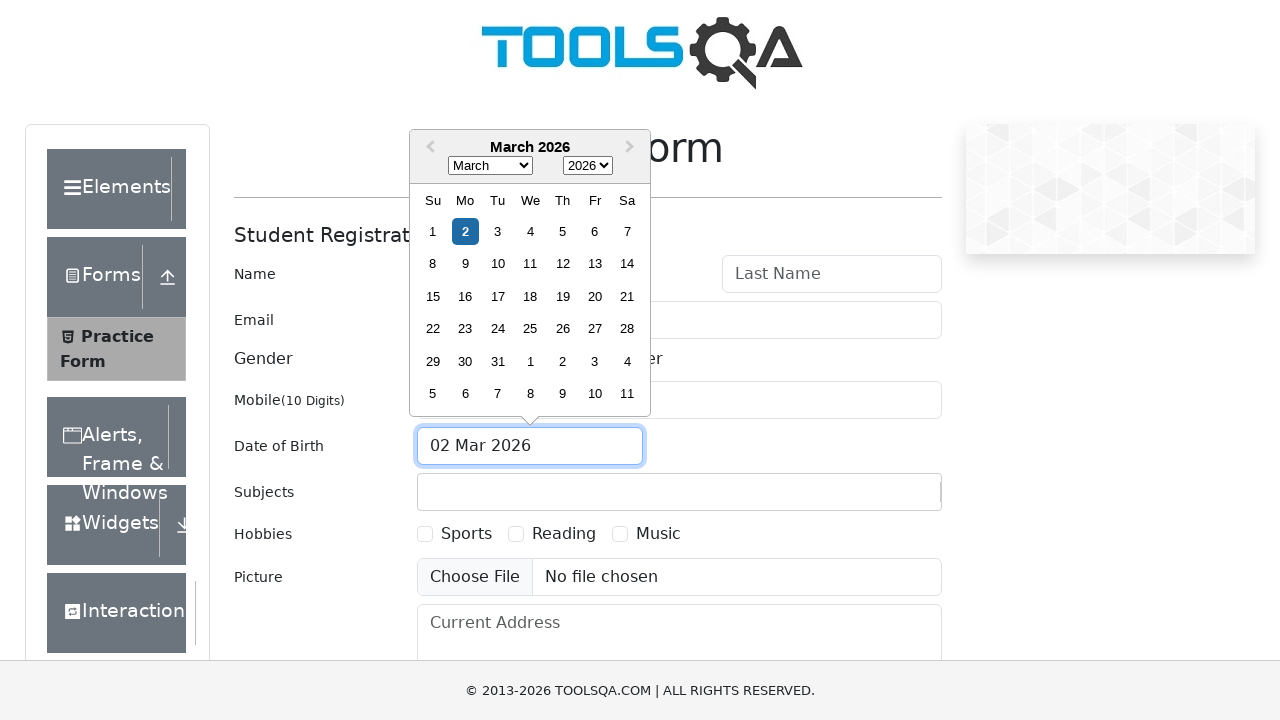

Selected year 1981 from year dropdown on .react-datepicker__year-select
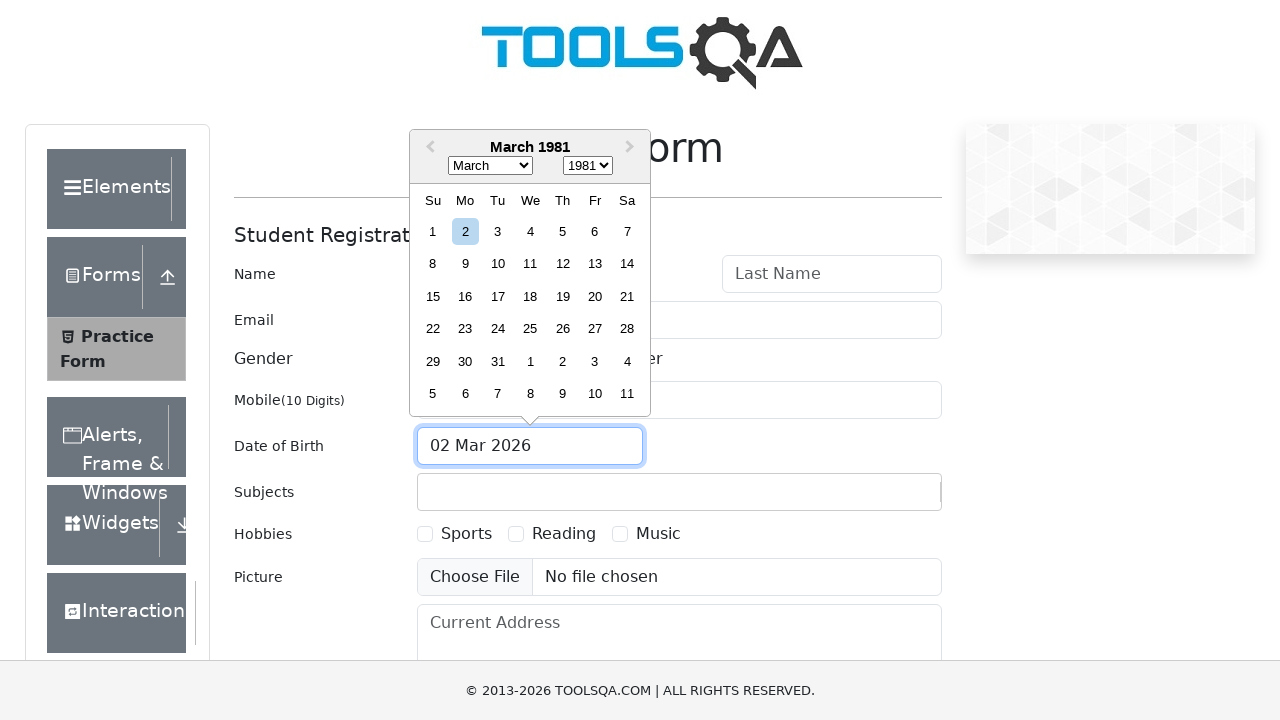

Selected April from month dropdown on .react-datepicker__month-select
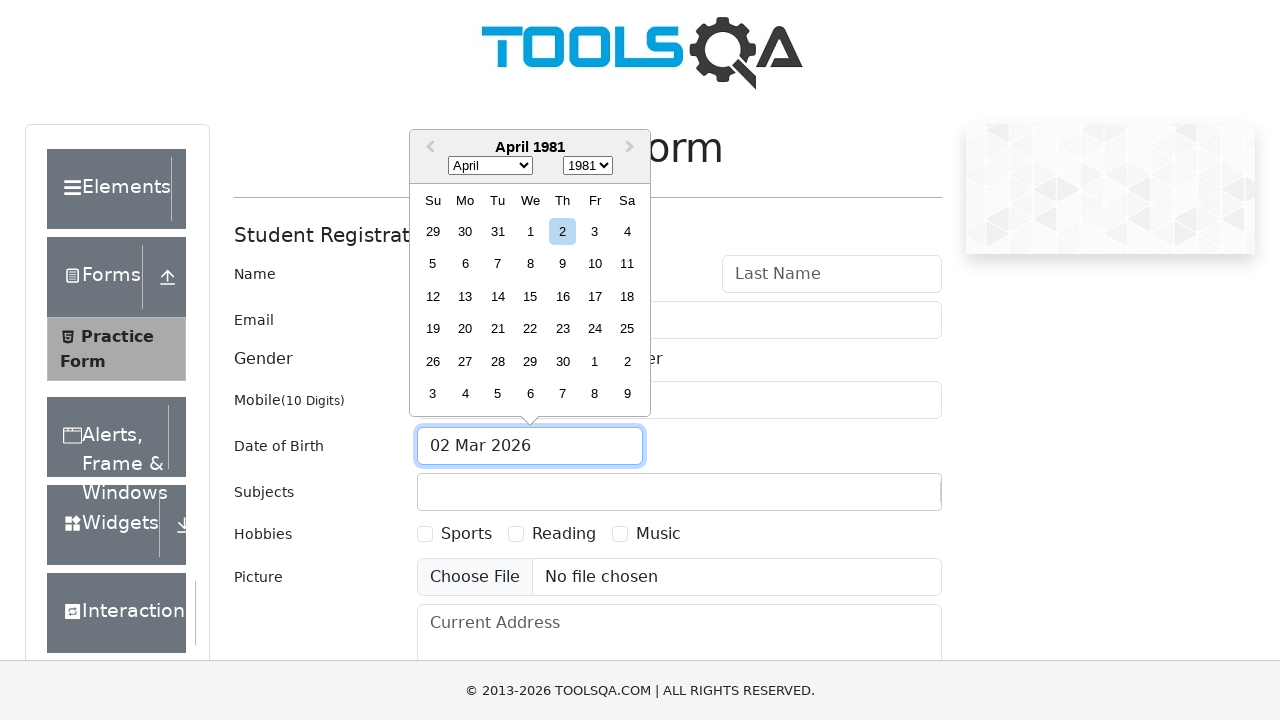

Selected day 15 from calendar at (530, 296) on .react-datepicker__week >> text=15
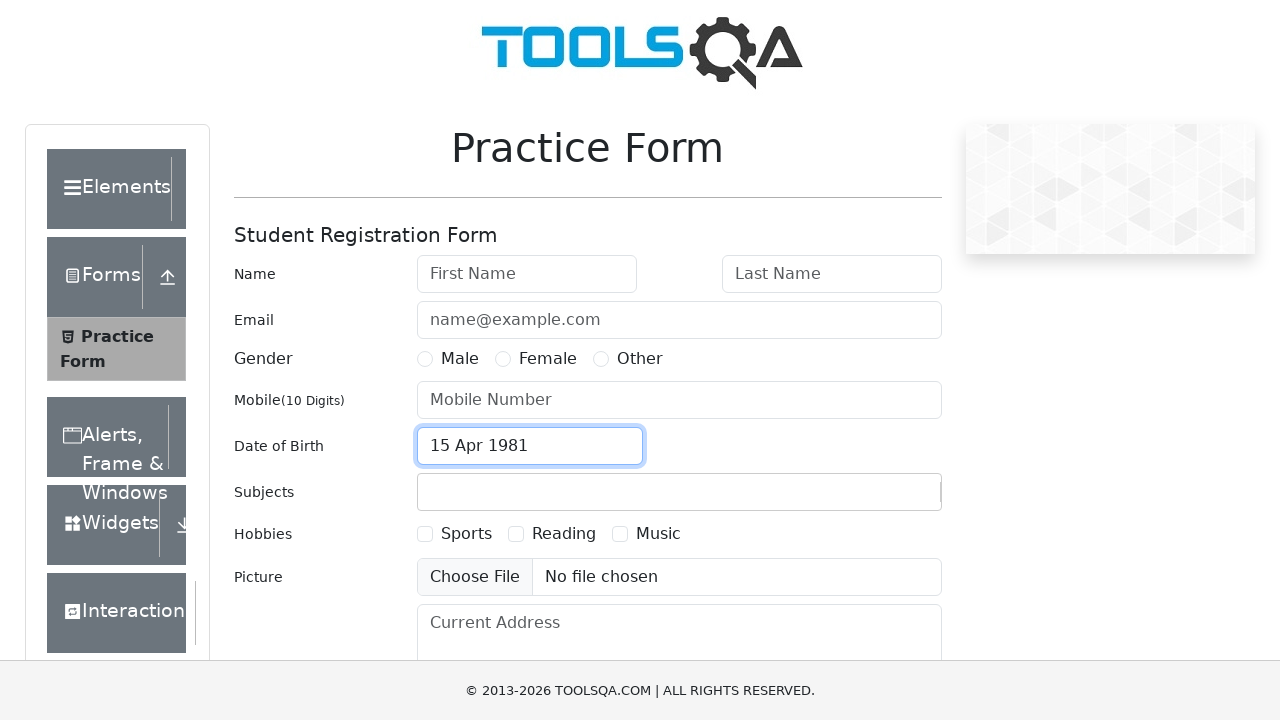

Verified date of birth input is present after date selection
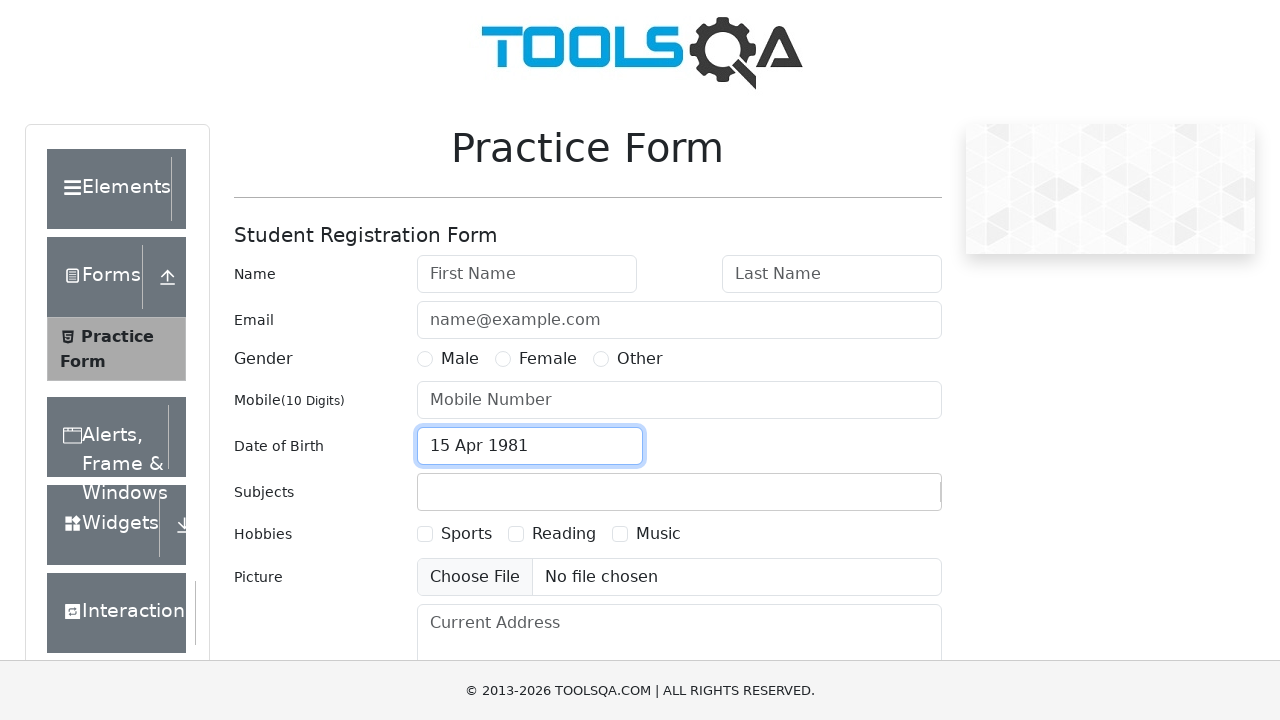

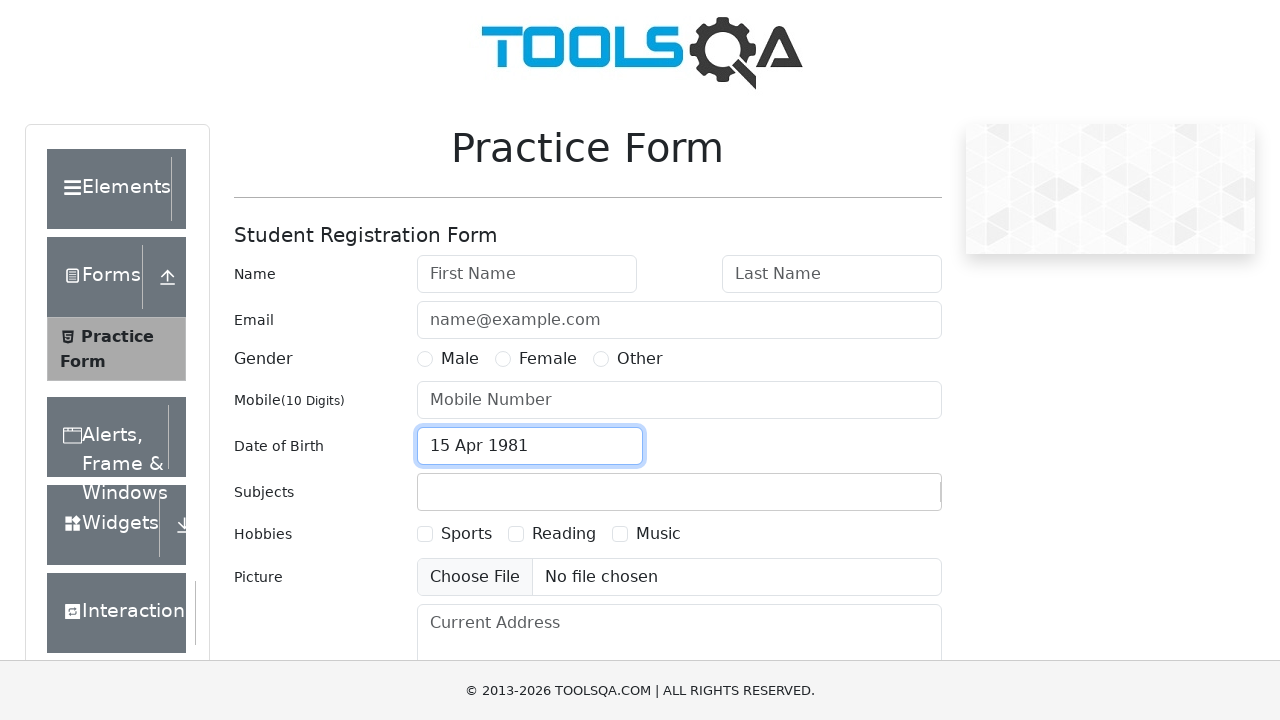